Tests that clicking the Due column header twice sorts the numeric values in descending order.

Starting URL: http://the-internet.herokuapp.com/tables

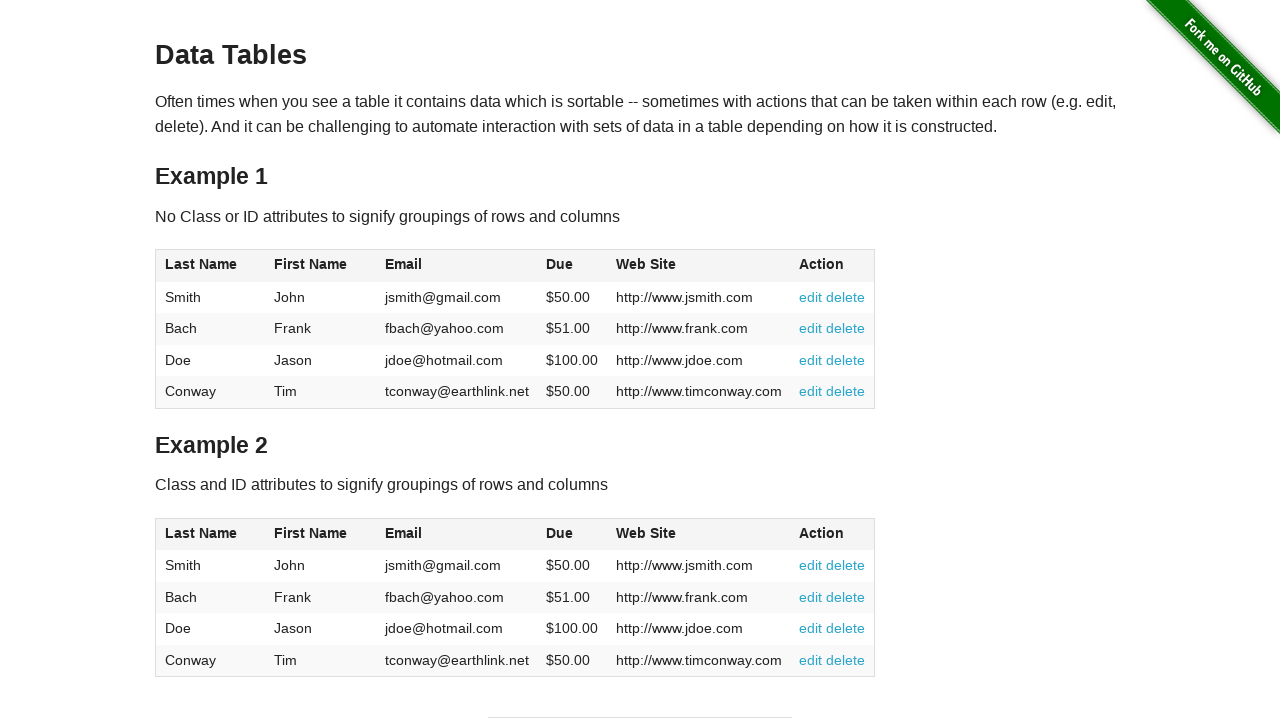

Clicked Due column header (first click) at (572, 266) on #table1 thead tr th:nth-child(4)
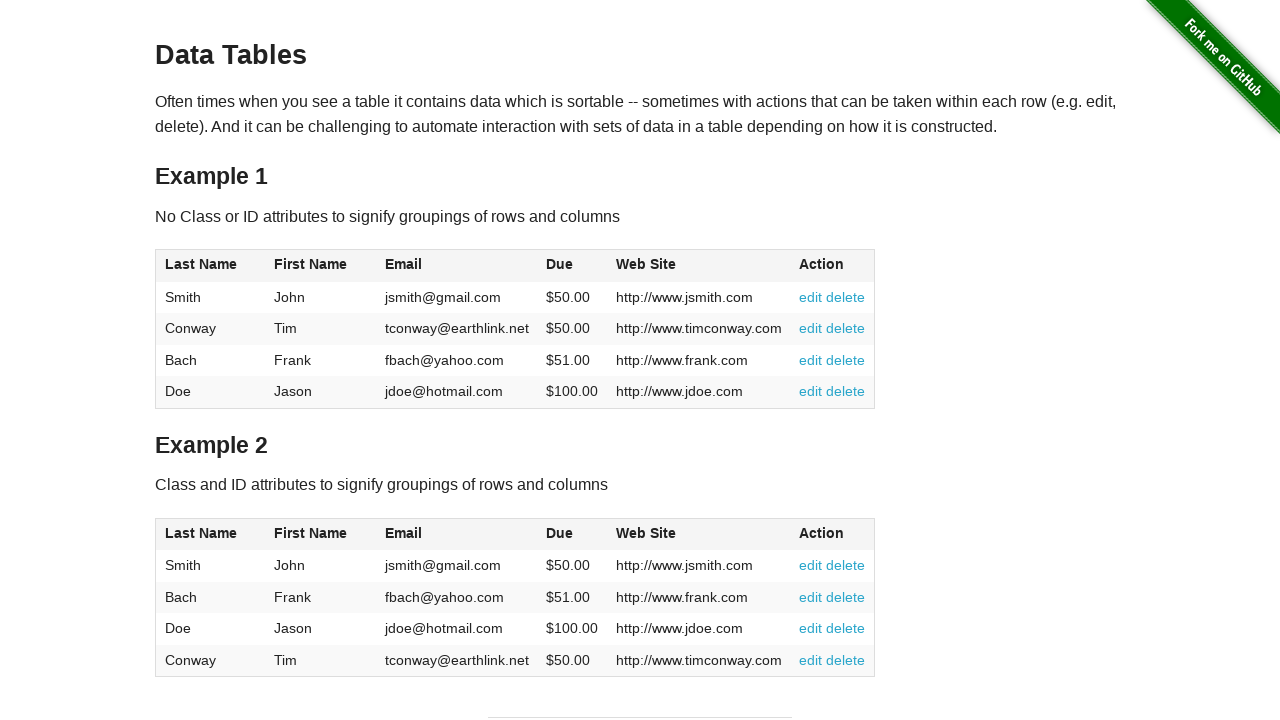

Clicked Due column header (second click to sort descending) at (572, 266) on #table1 thead tr th:nth-child(4)
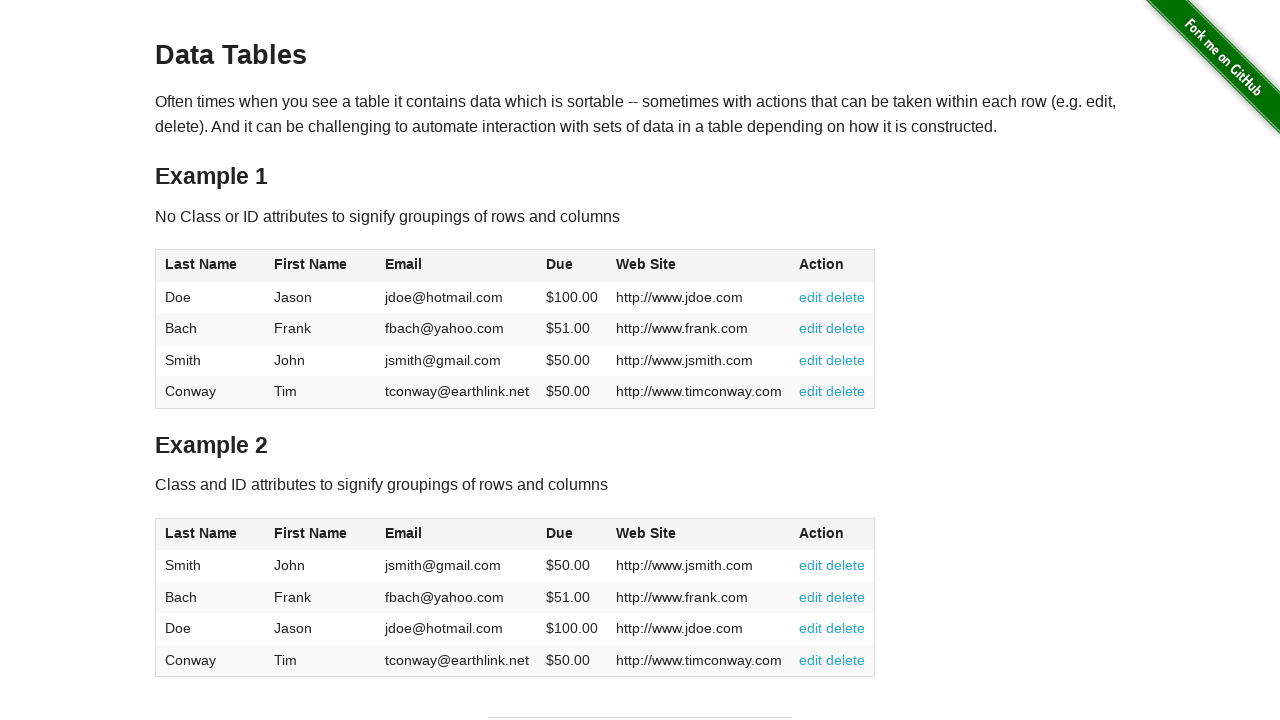

Due column cells loaded
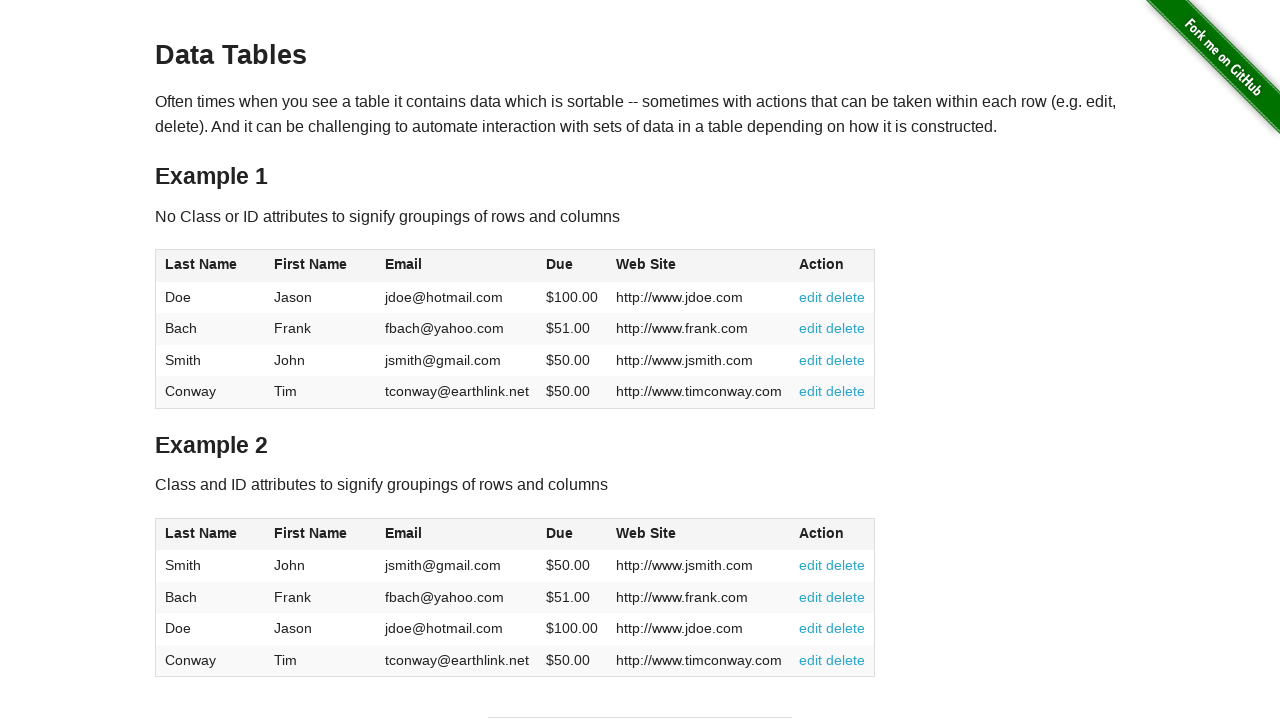

Retrieved all Due column cell values
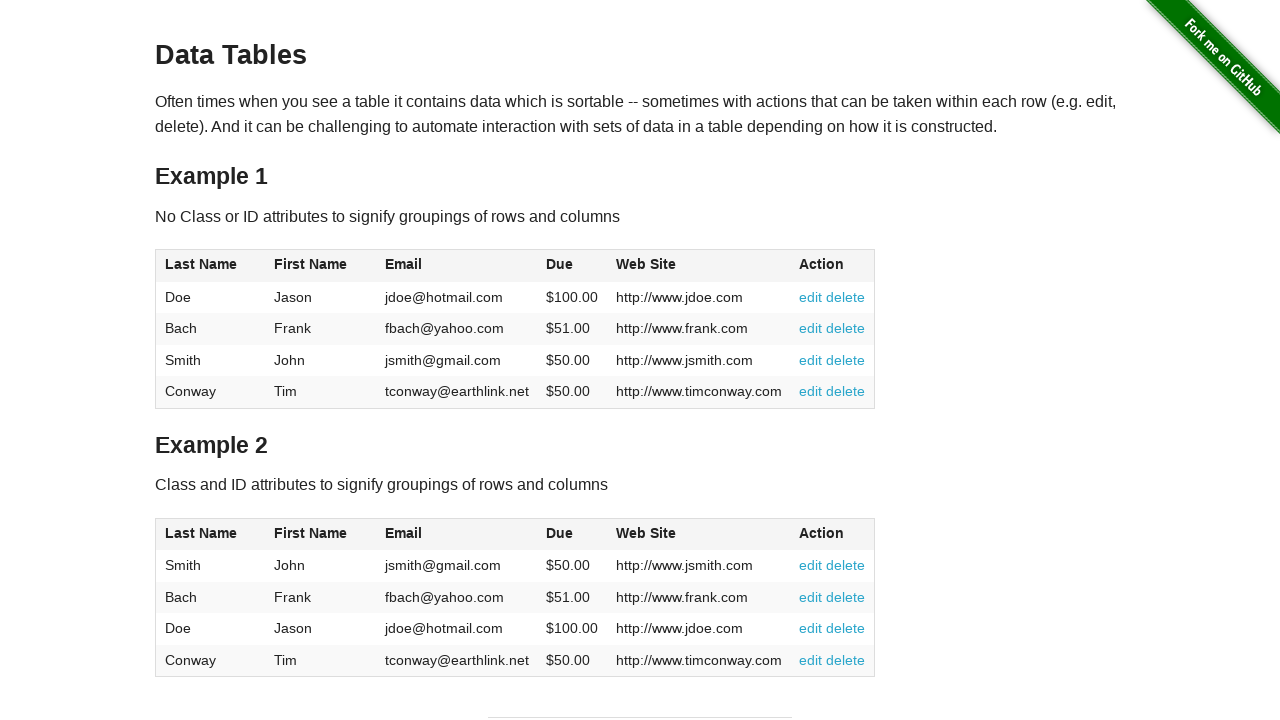

Parsed Due column values as numeric amounts
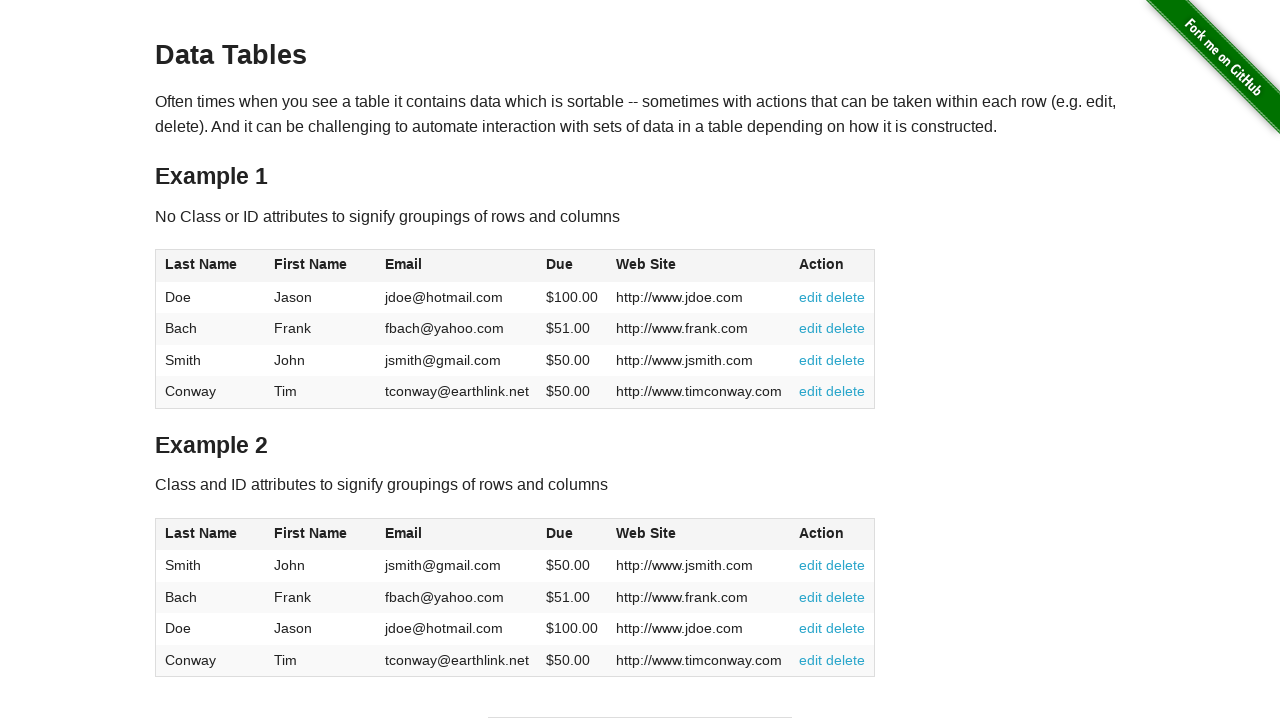

Verified Due column is sorted in descending order
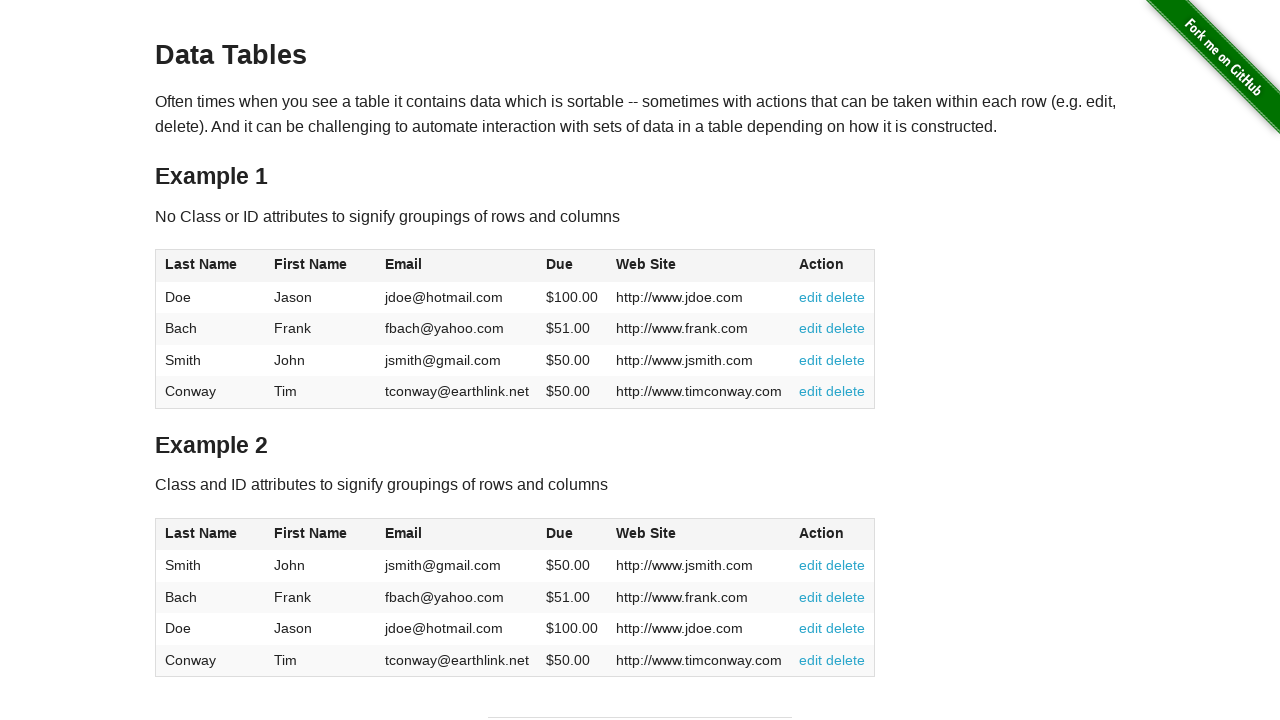

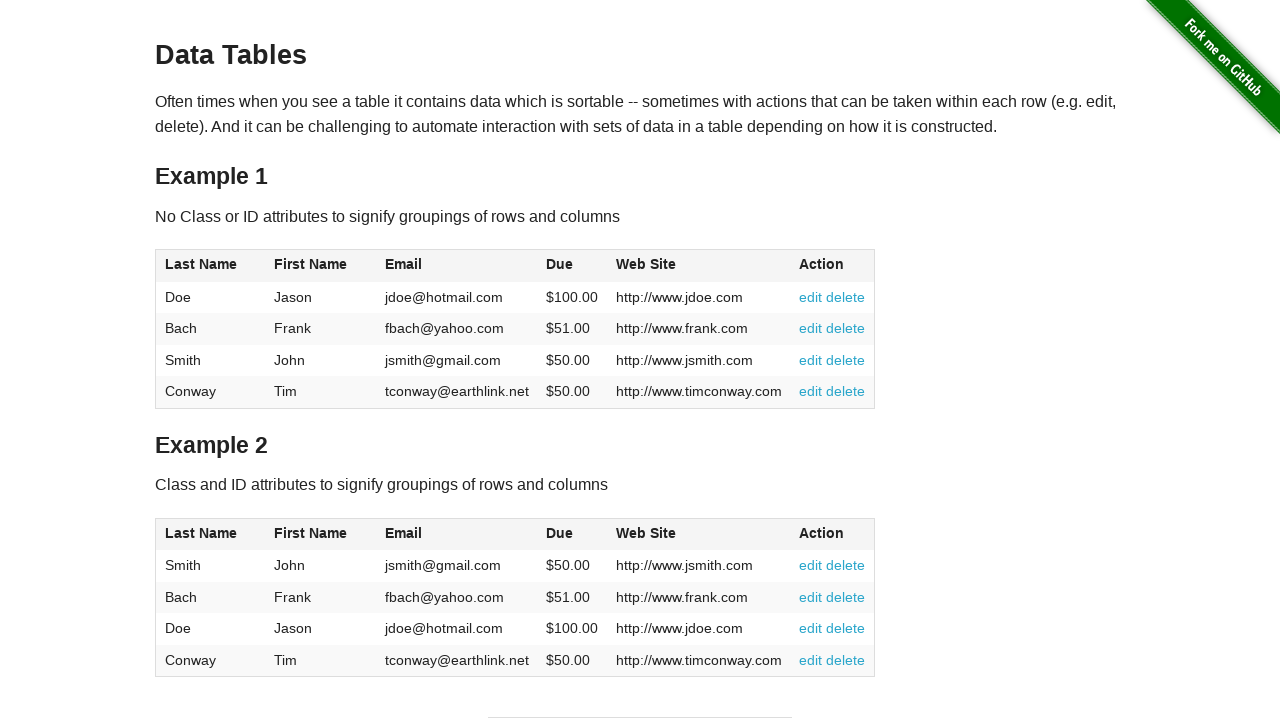